Tests file download functionality by clicking a download button on the file operations page

Starting URL: https://leafground.com/file.xhtml

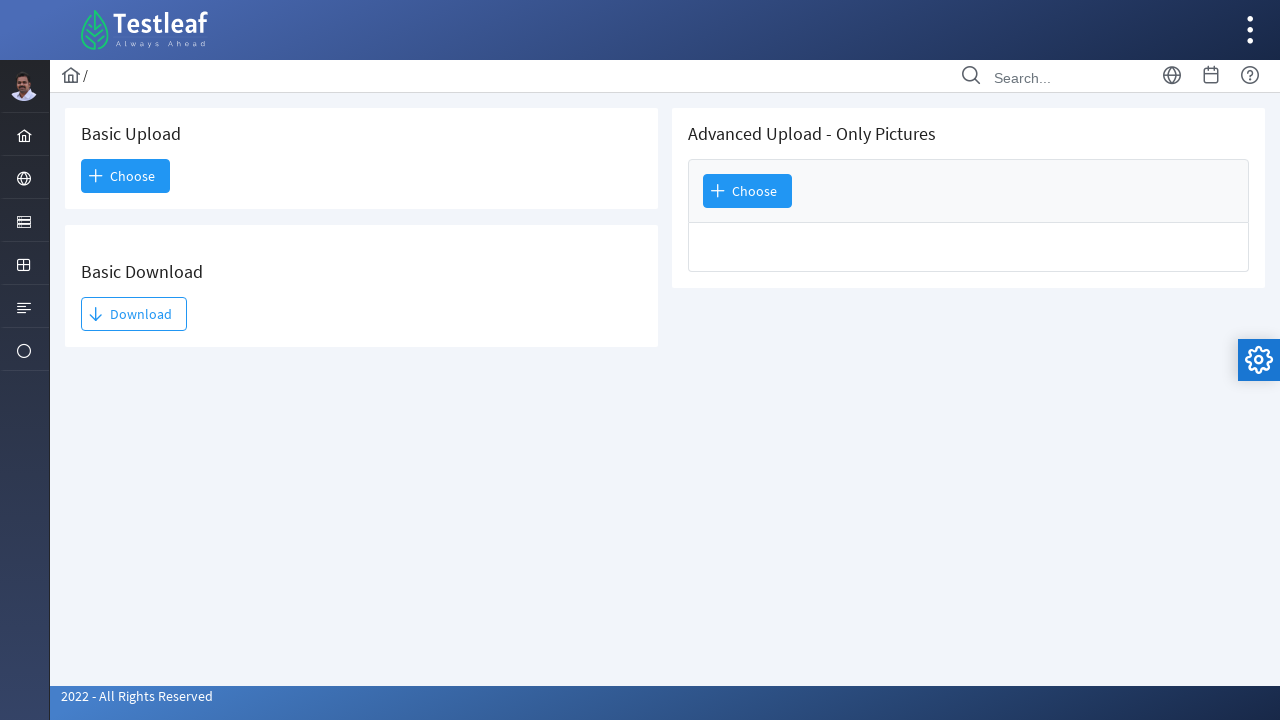

Clicked download button on file operations page at (134, 314) on #j_idt93\:j_idt95
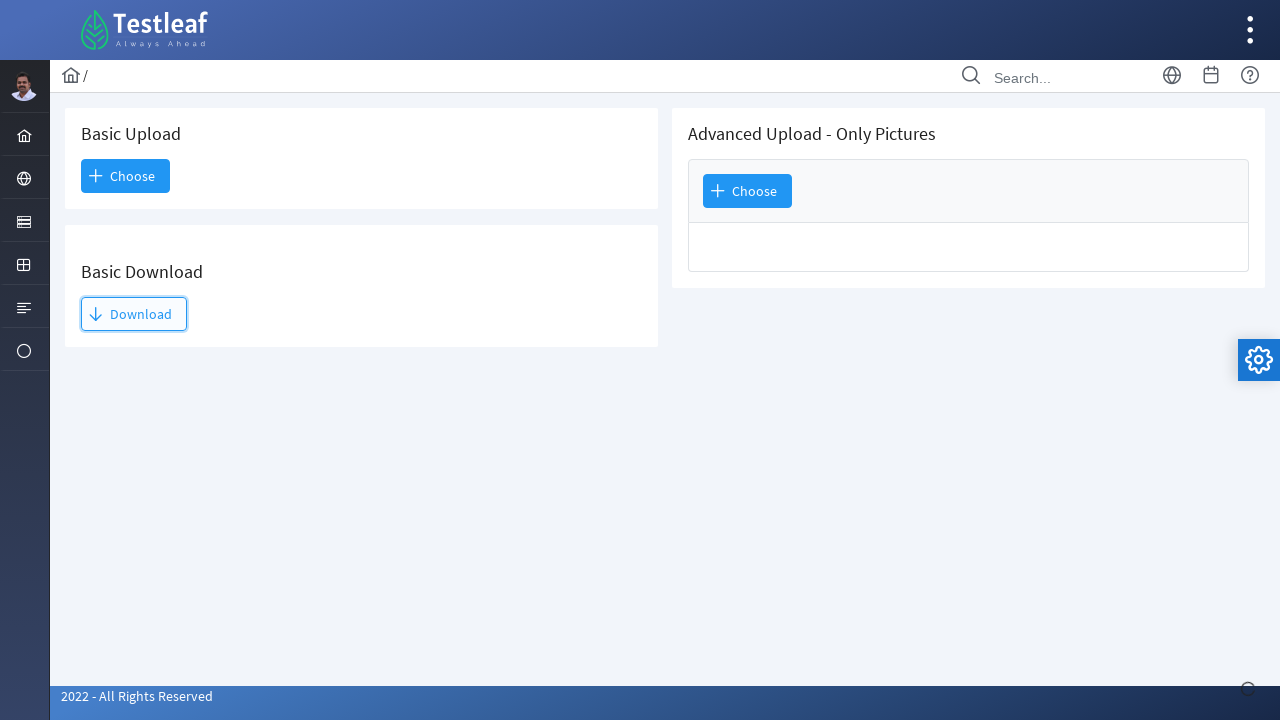

Waited 3 seconds for file download to complete
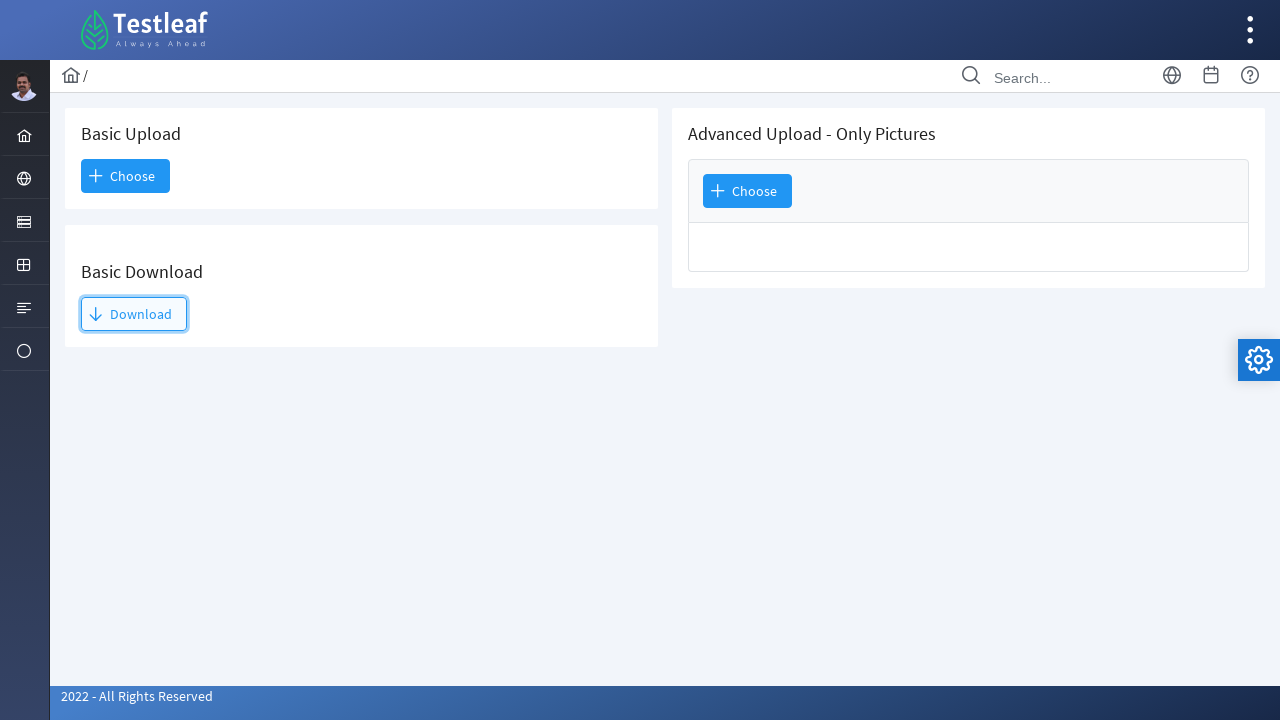

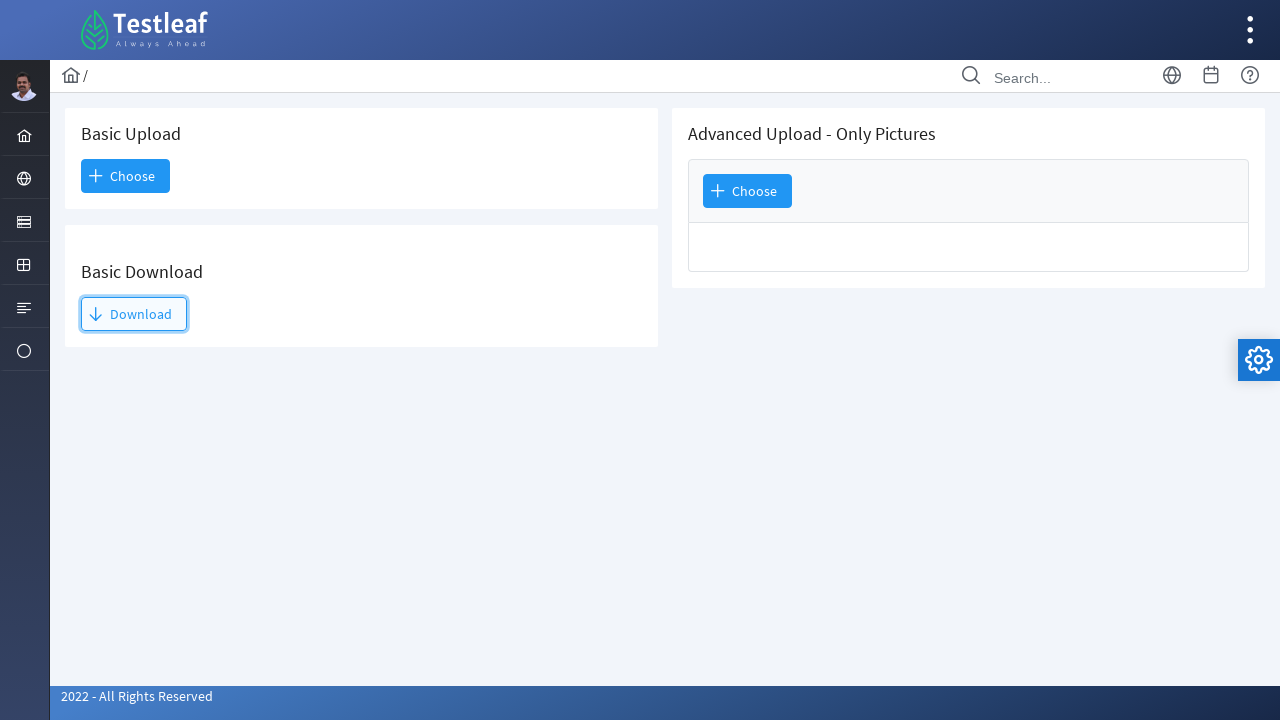